Tests clicking on the search element on PyPI homepage

Starting URL: https://pypi.org

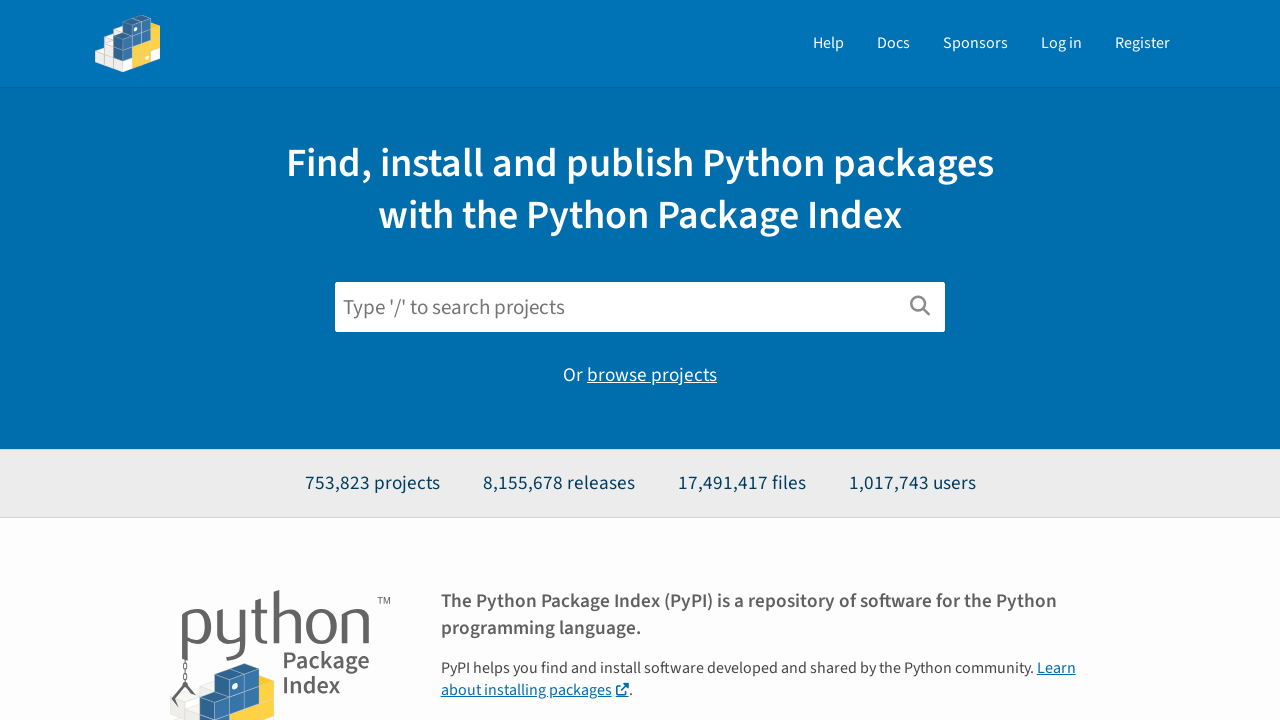

Navigated to PyPI homepage
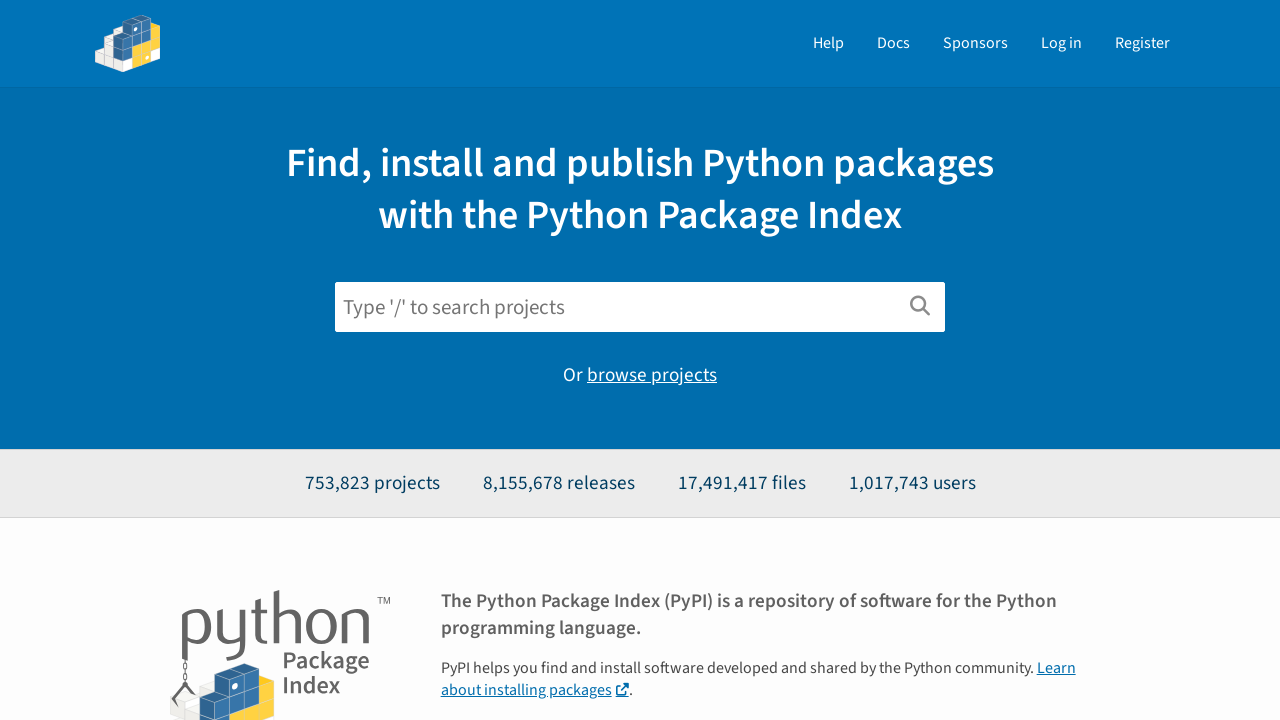

Clicked on the search element at (640, 307) on #search
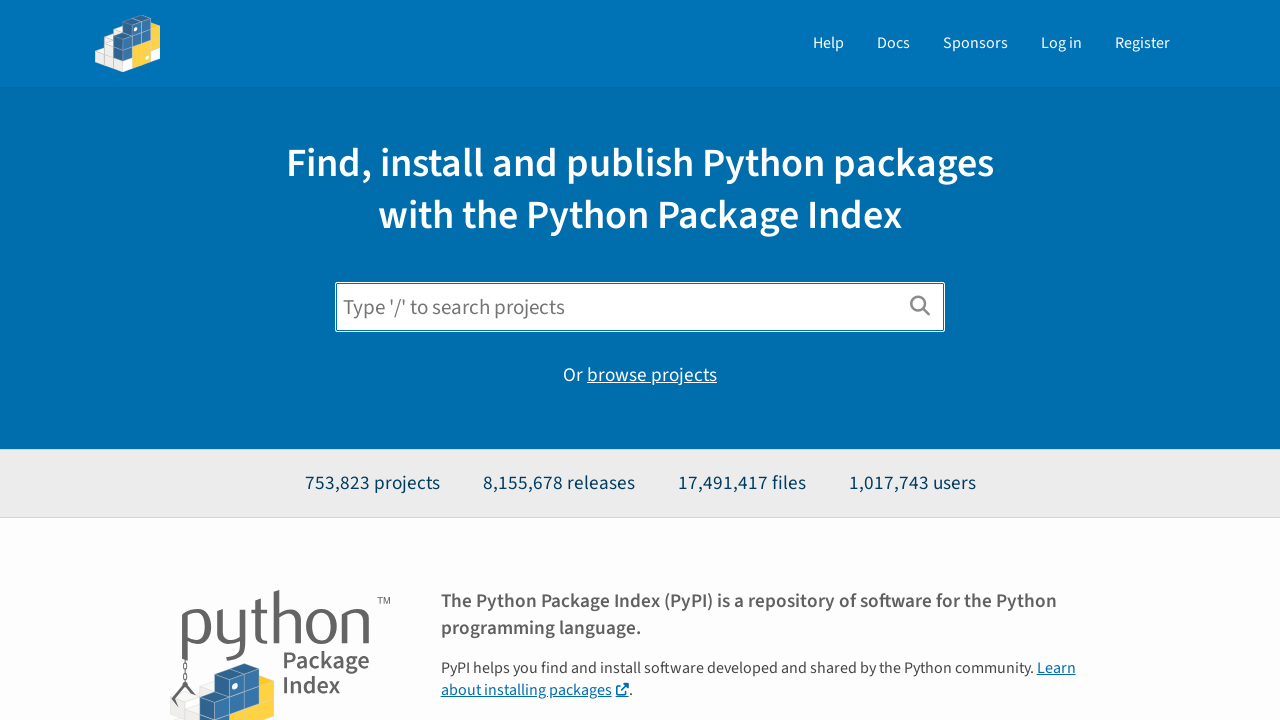

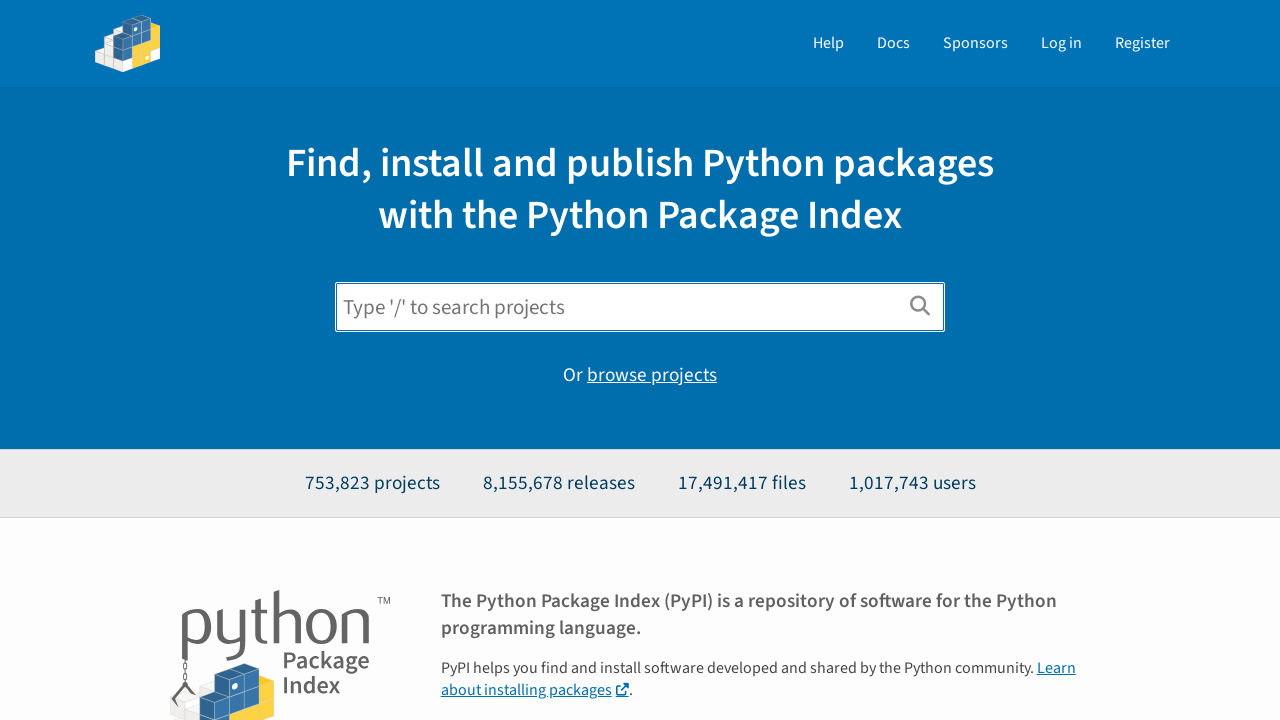